Validates that all weights in the third column of the Cats table are less than 15 lbs

Starting URL: http://seleniumtableassignment.s3-website-us-west-2.amazonaws.com

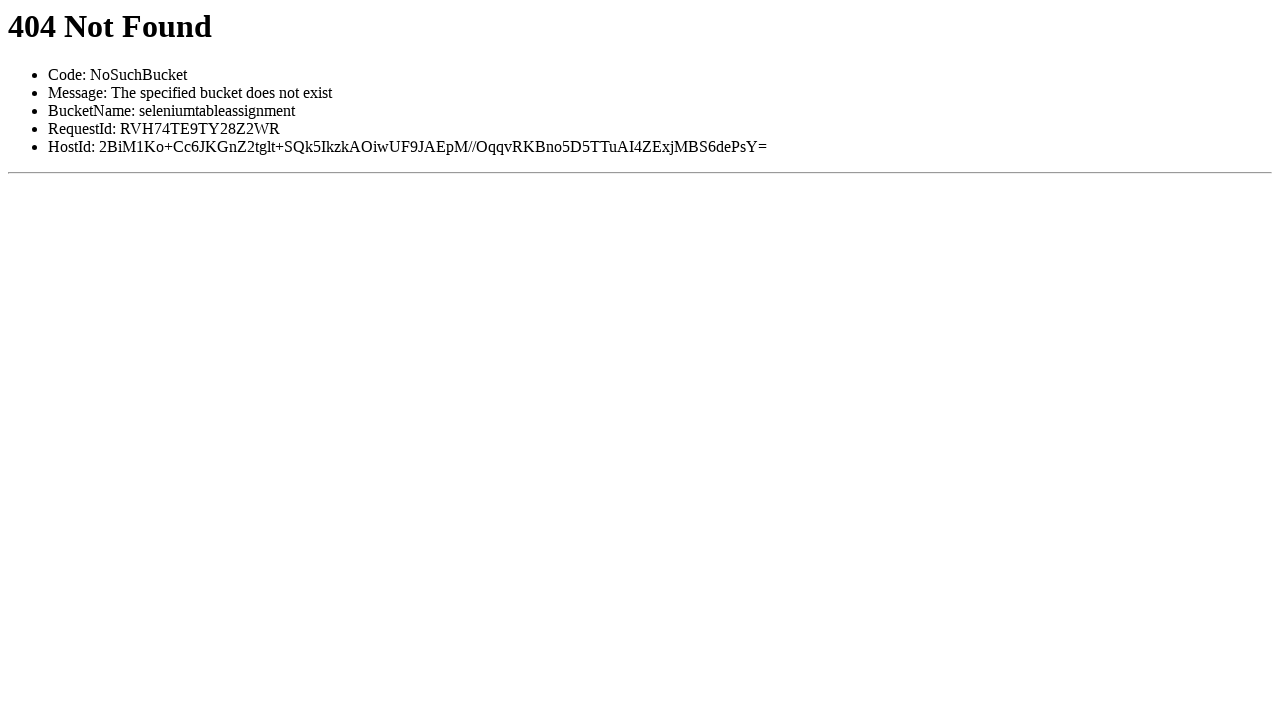

Navigated to Cats table assignment page
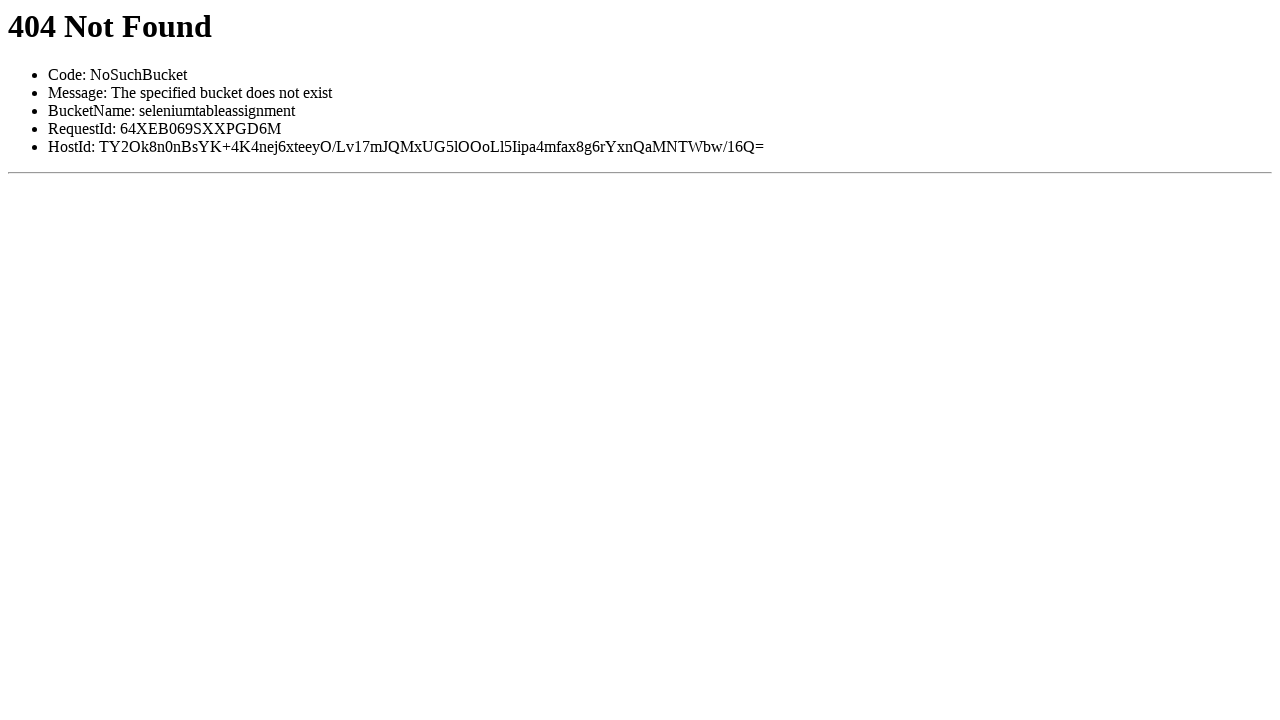

Located all weight cells from third column of Cats table
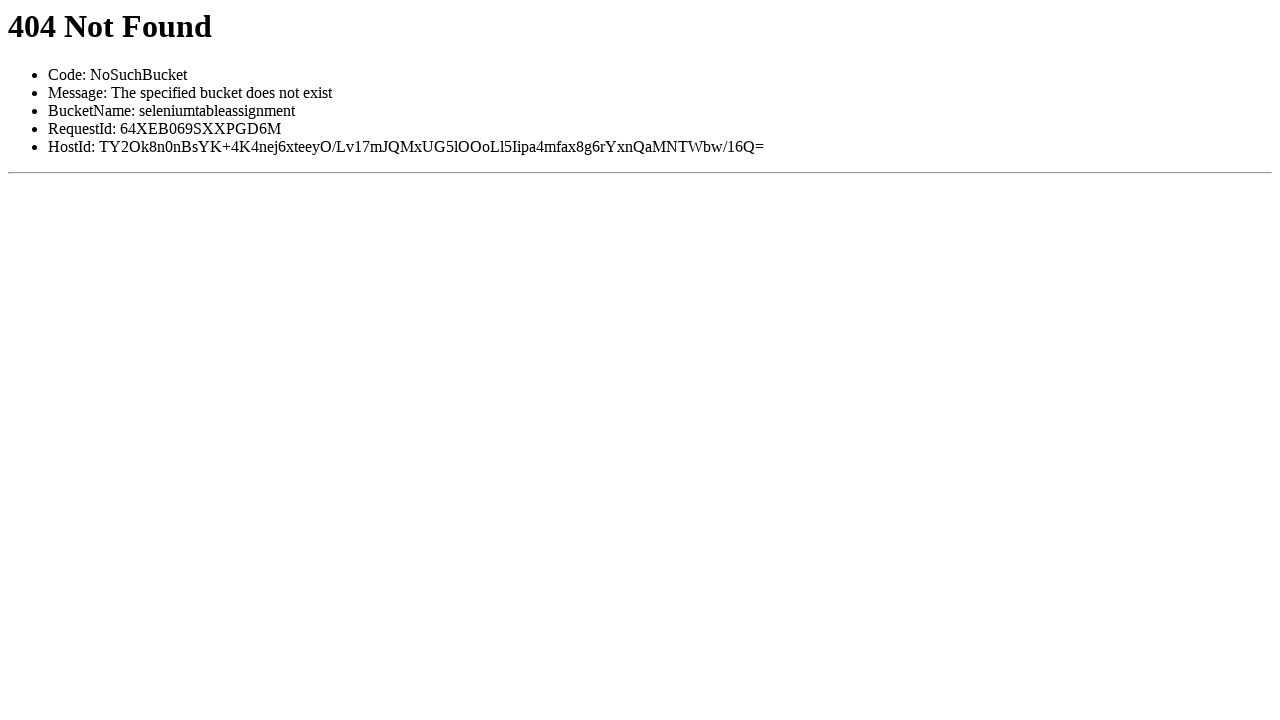

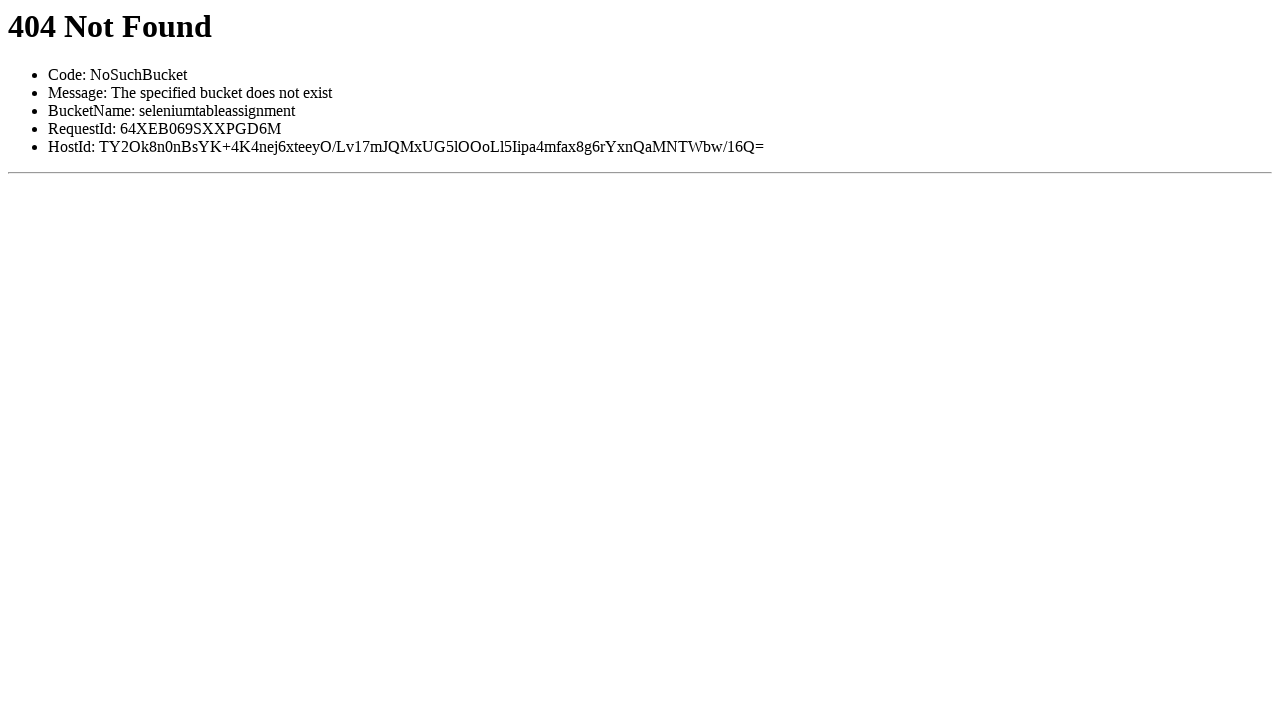